Tests the search functionality on Python.org by entering a search query and submitting the form using the Enter key

Starting URL: https://www.python.org

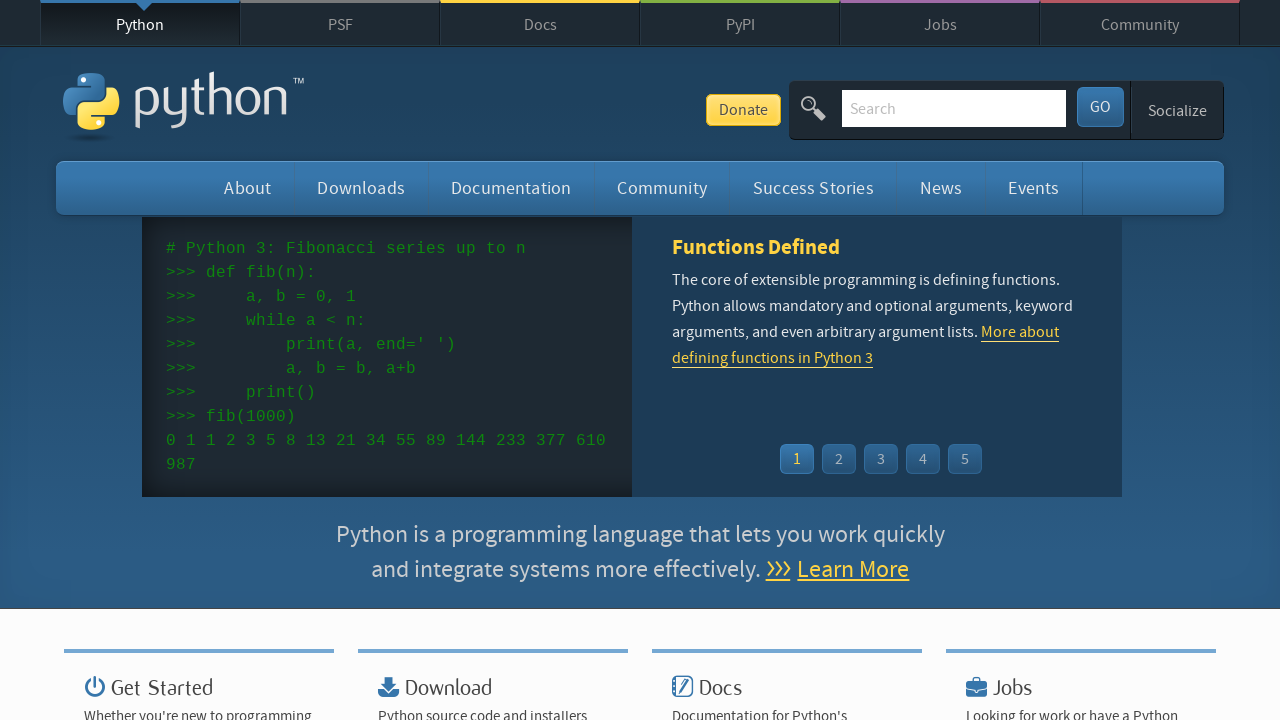

Filled search bar with 'getting started with python' on input[name='q']
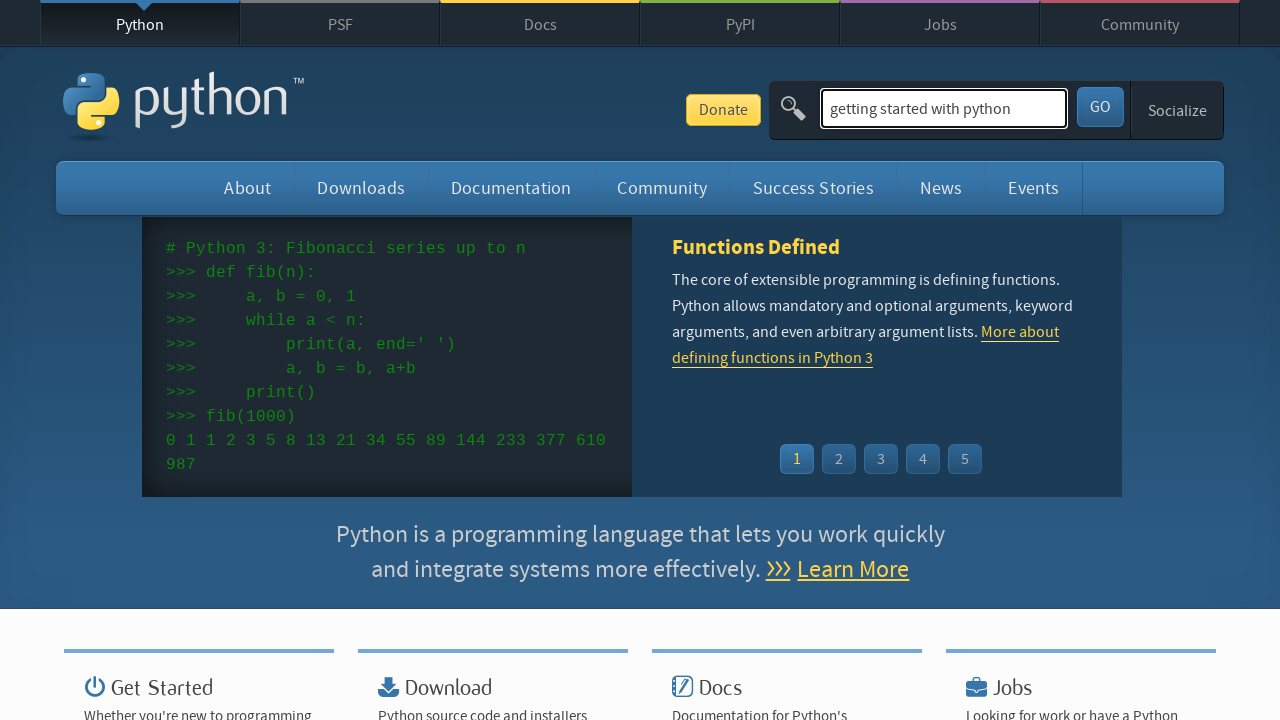

Pressed Enter to submit search query on input[name='q']
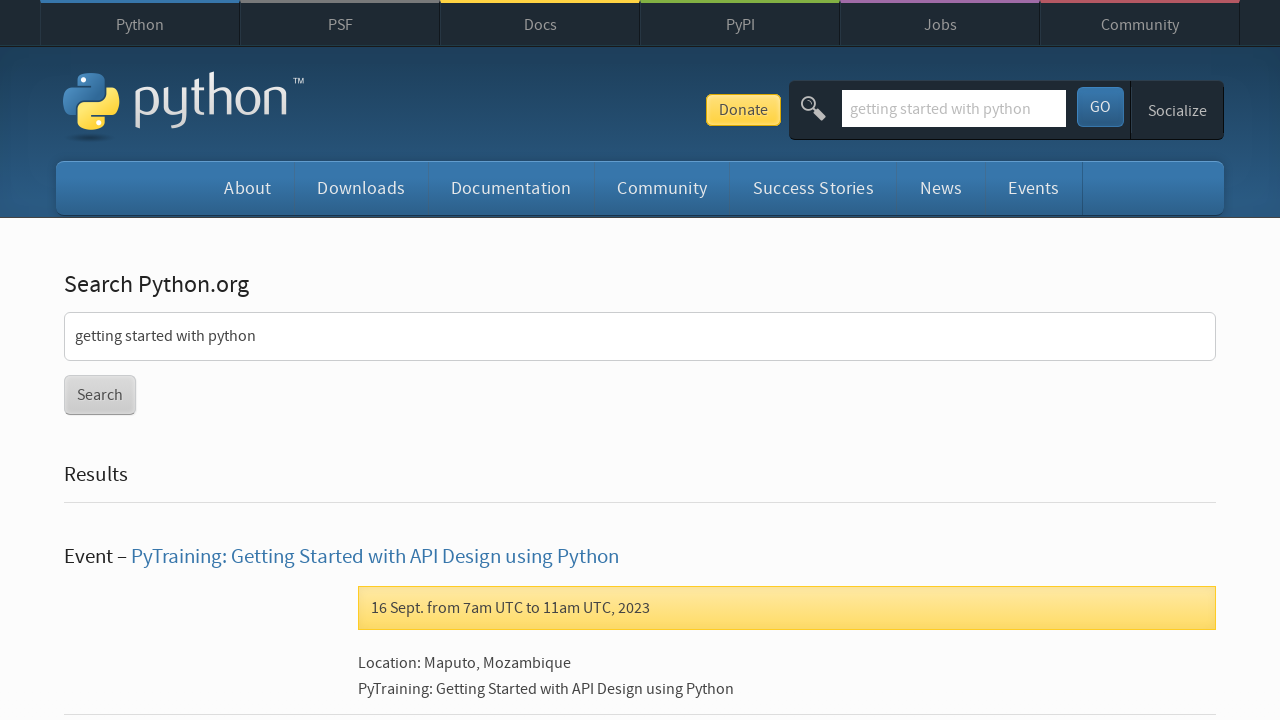

Search results page loaded with networkidle state
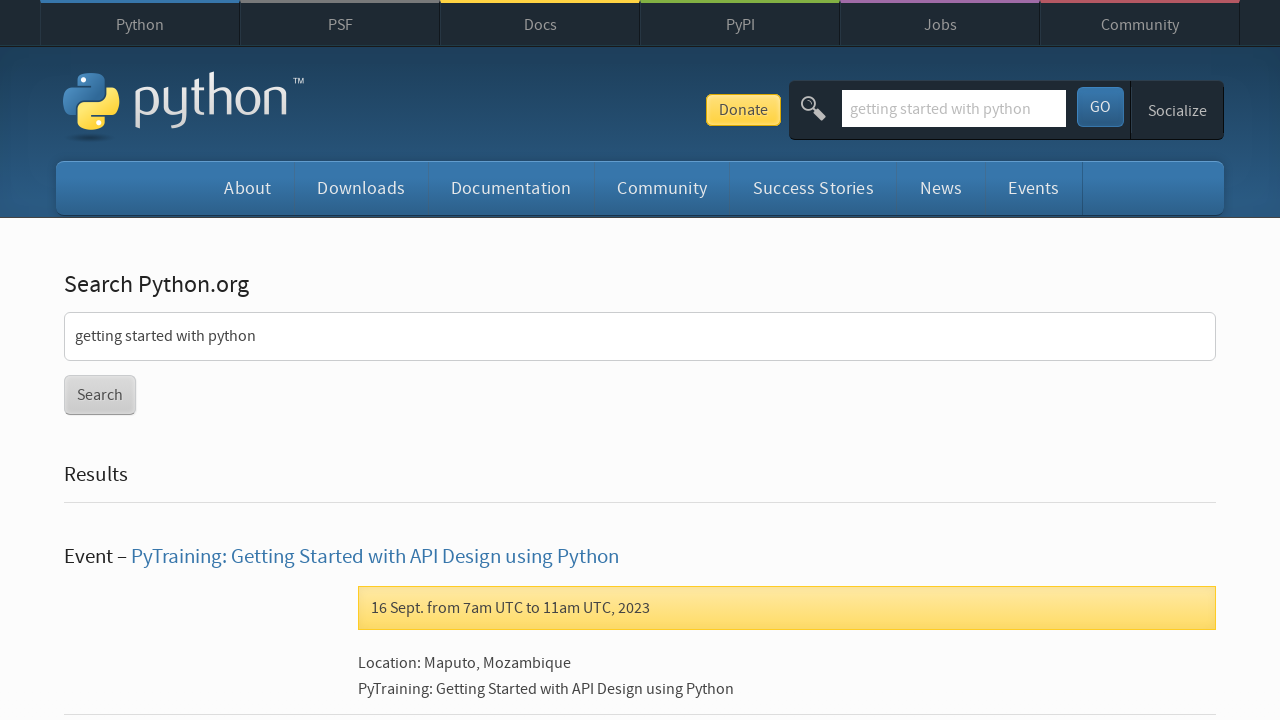

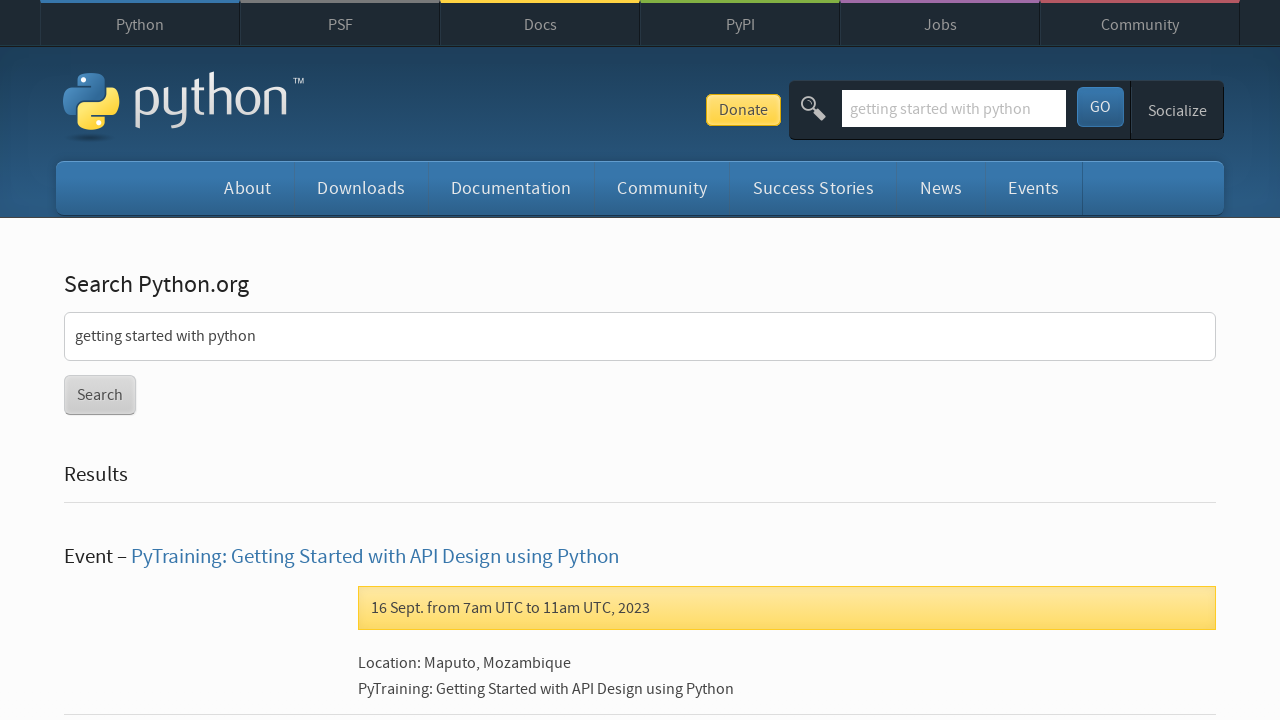